Tests Edge browser navigation by visiting Free Download Manager page, navigating to Android developer site, and testing back/forward/refresh navigation

Starting URL: https://www.freedownloadmanager.org/

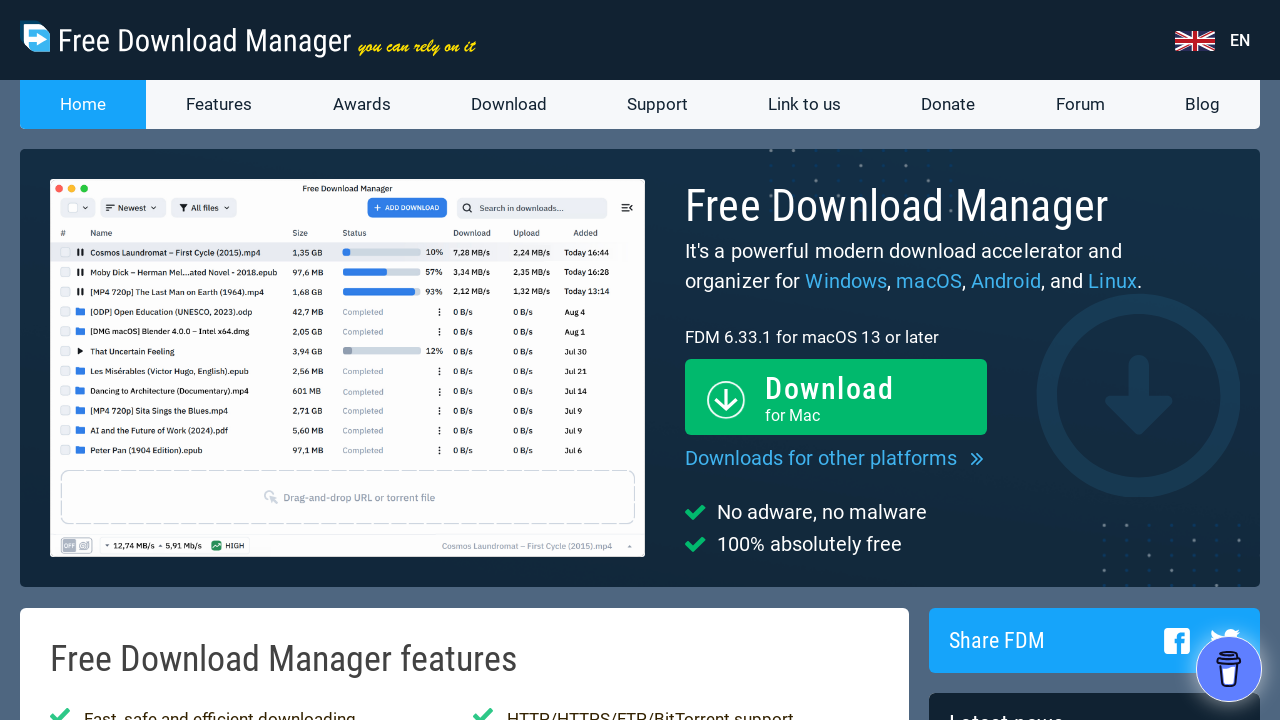

Navigated to Android Developer Studio downloads page
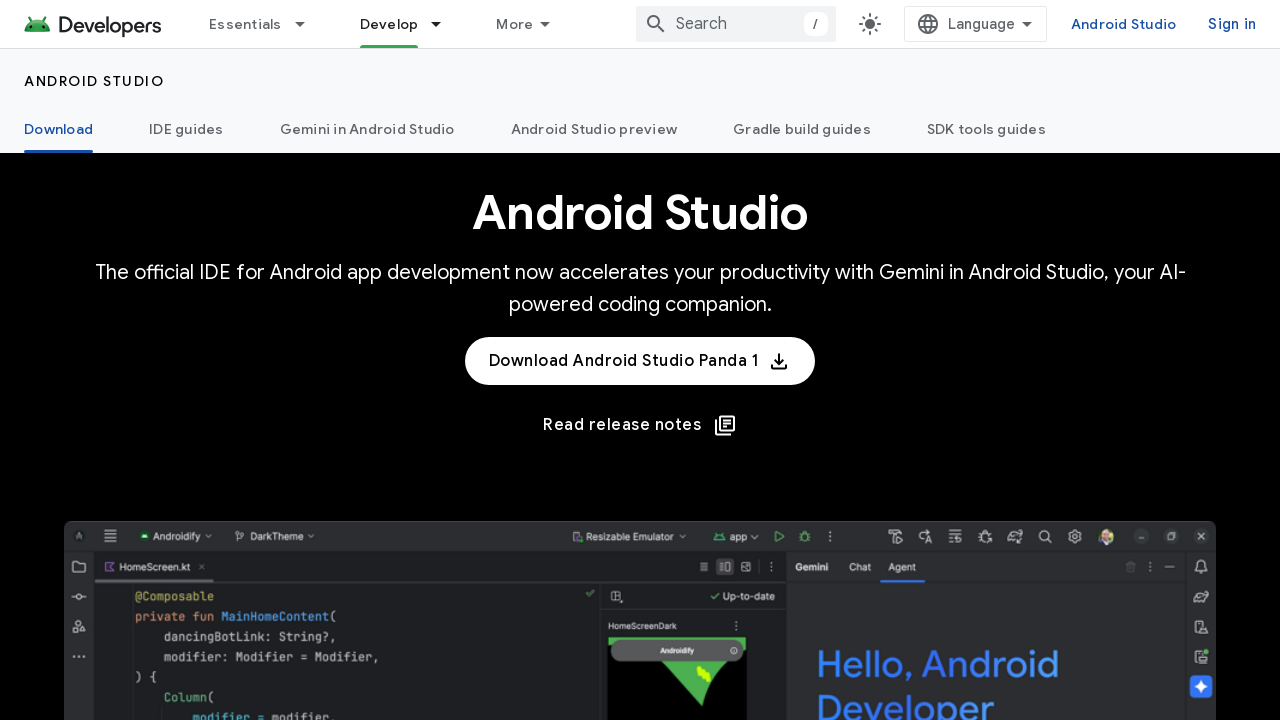

Navigated back to previous page
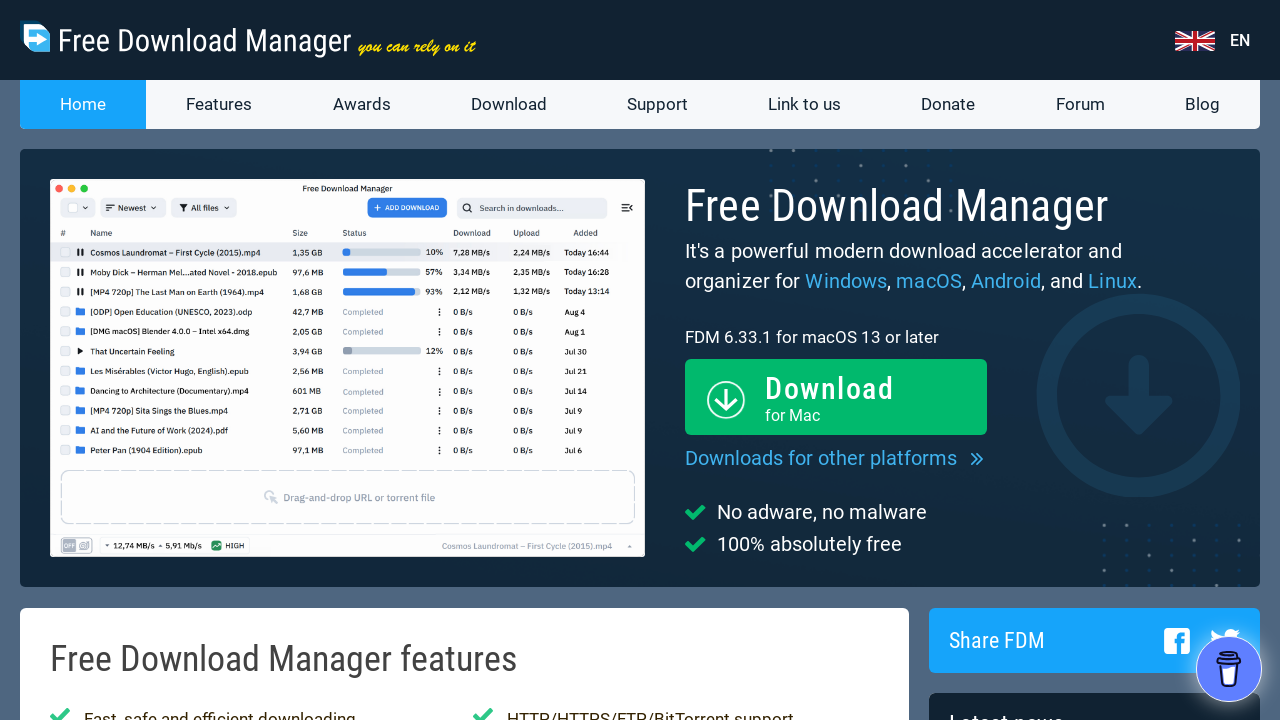

Navigated forward to Android Developer Studio page
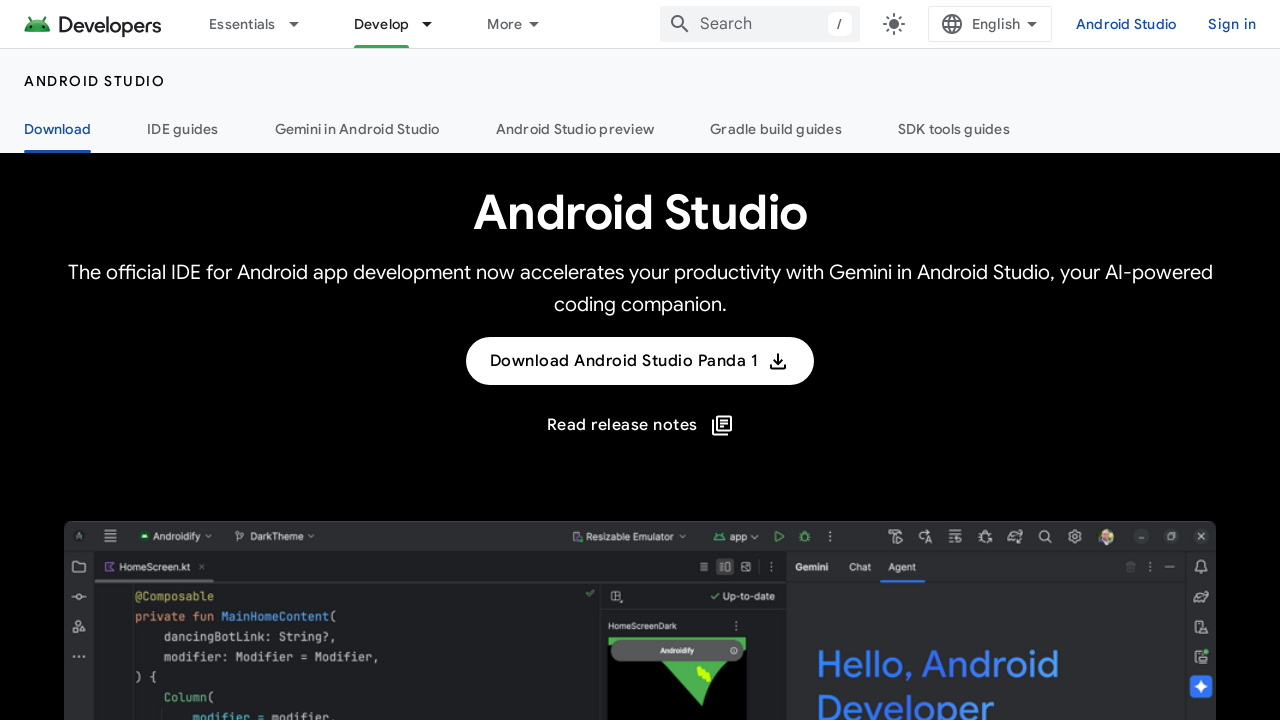

Refreshed the current page
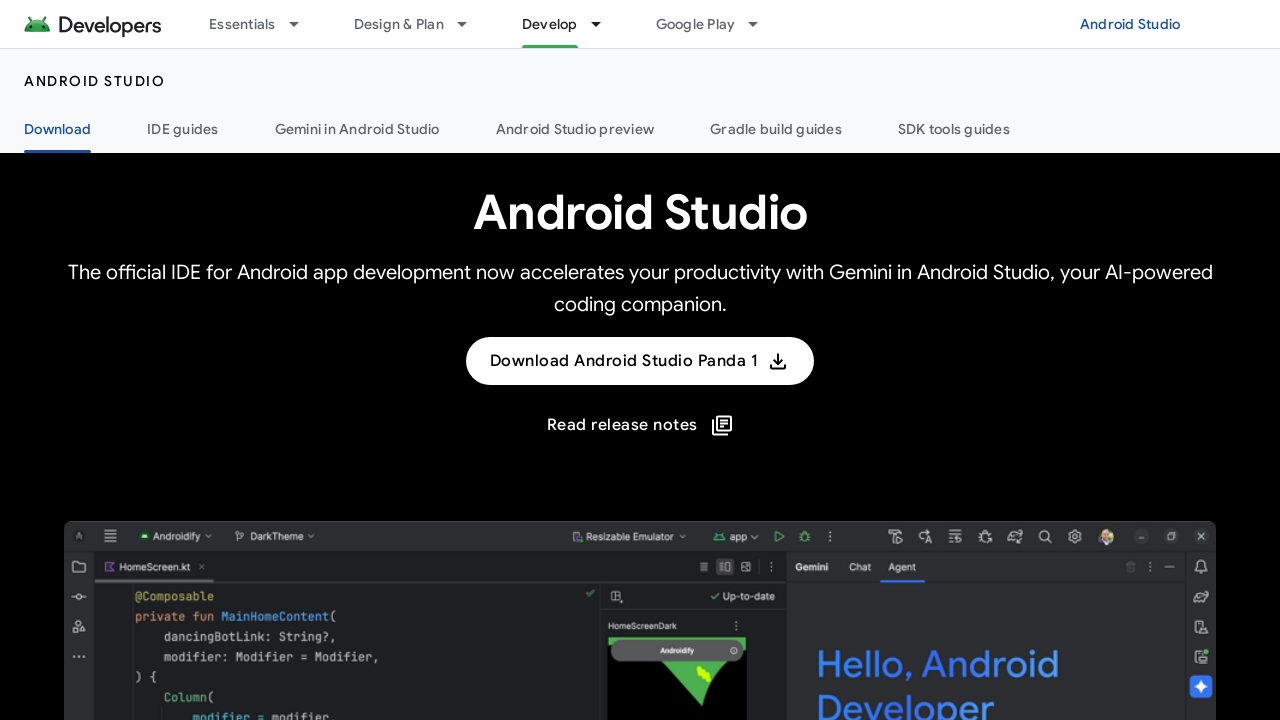

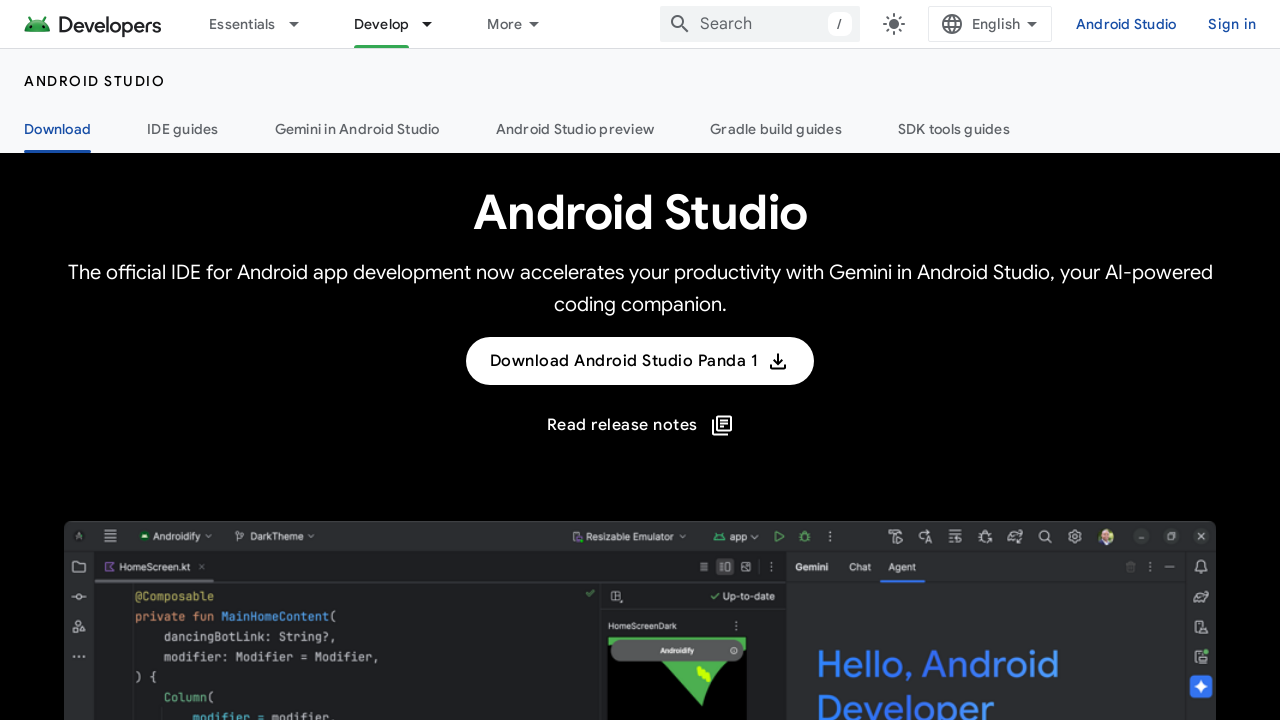